Tests dynamic loading functionality by clicking the Start button and verifying that "Hello World!" text appears after loading completes (alternative implementation)

Starting URL: https://the-internet.herokuapp.com/dynamic_loading/1

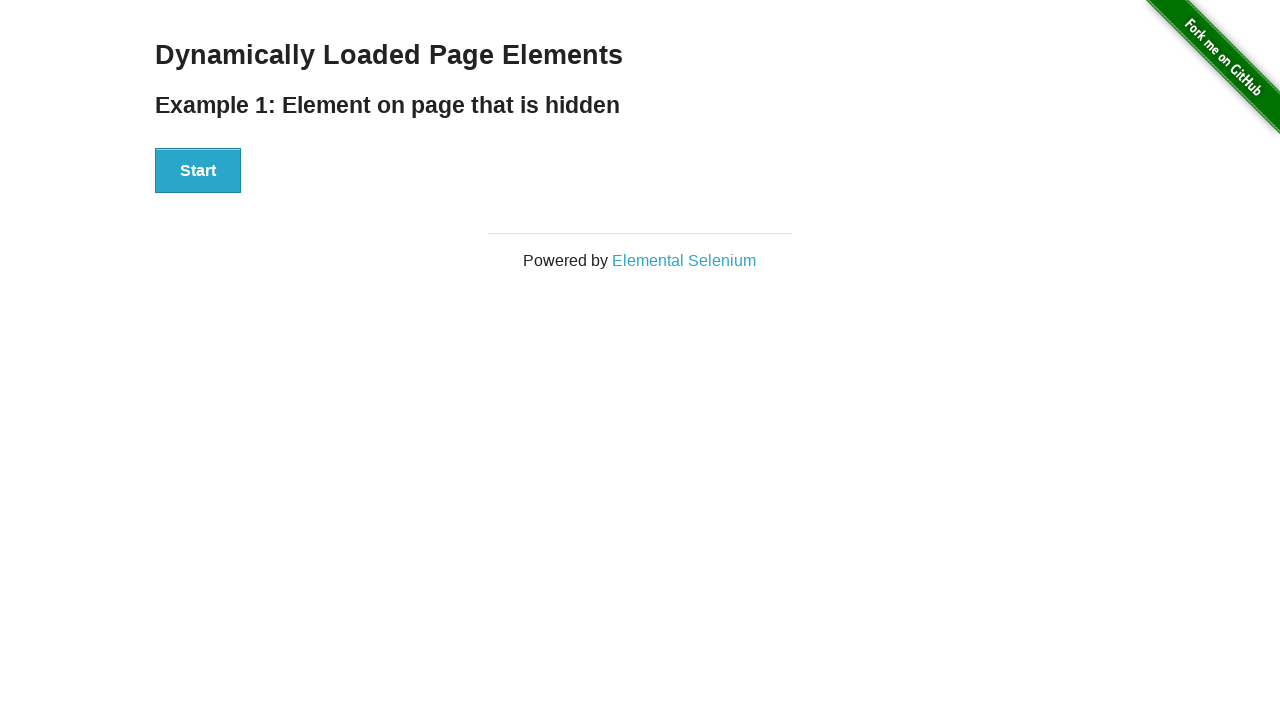

Clicked the Start button at (198, 171) on xpath=//button
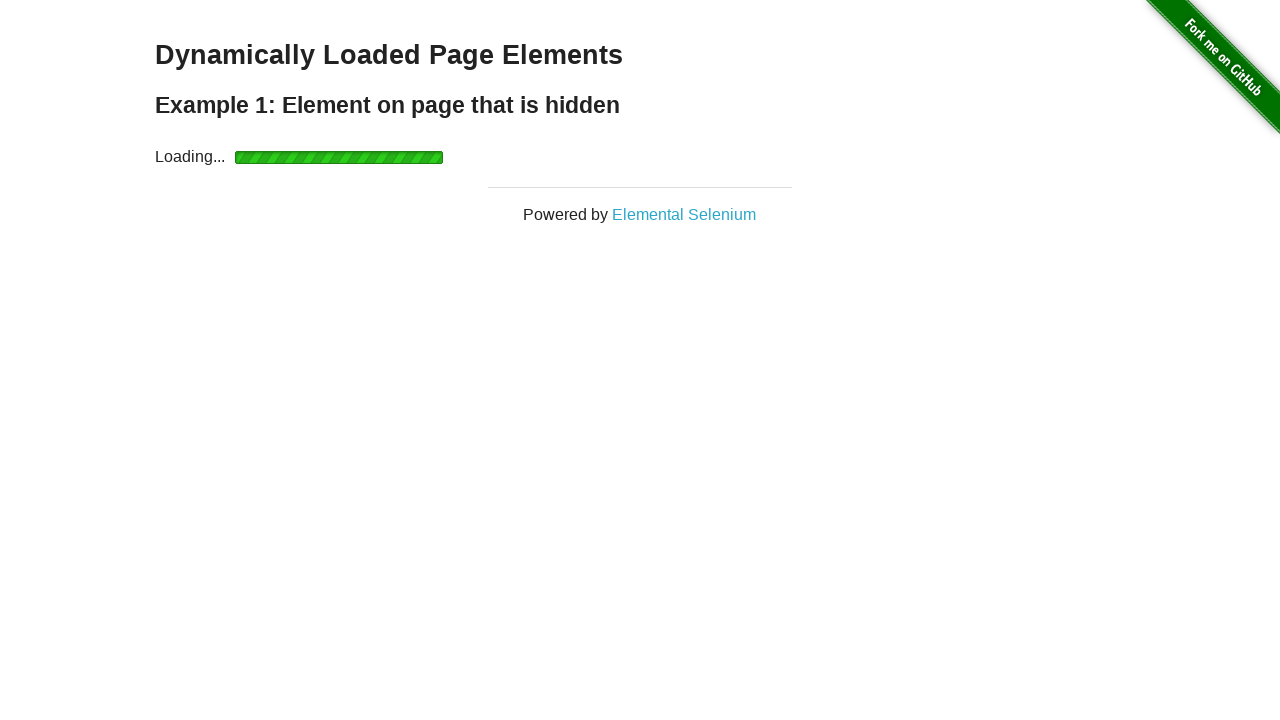

Waited for Hello World text to become visible
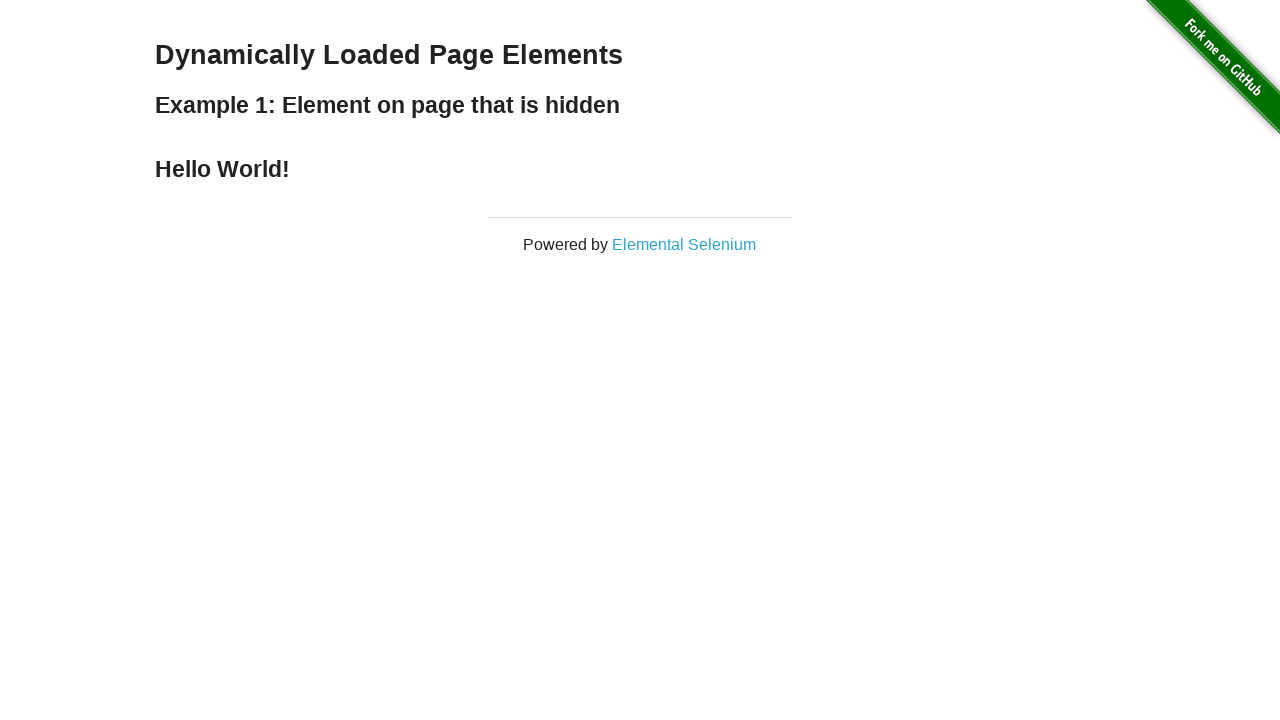

Verified that the text content is 'Hello World!'
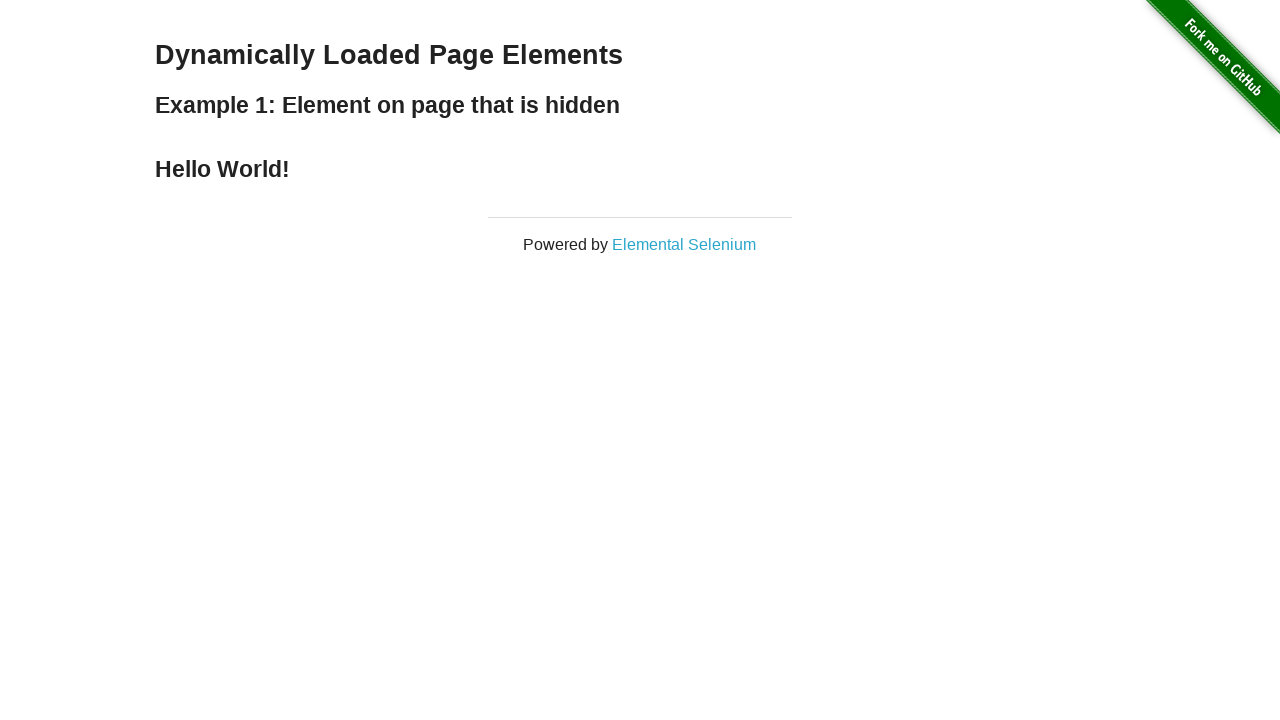

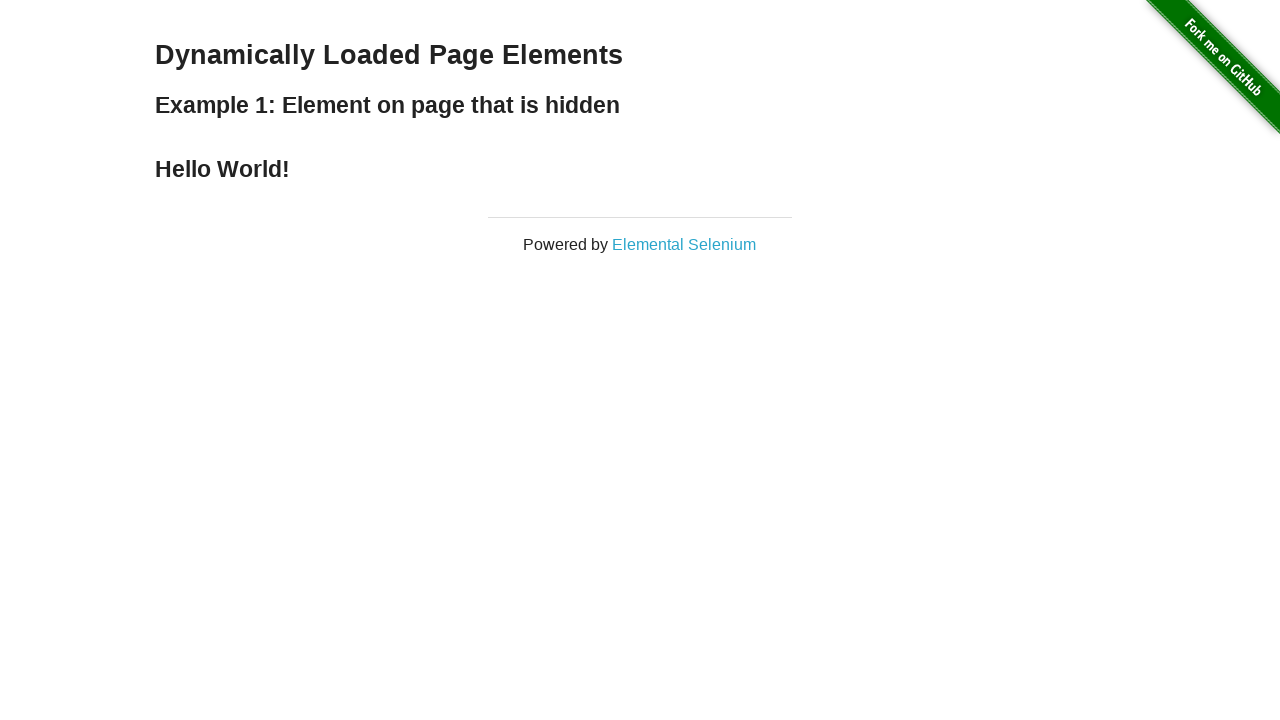